Tests file download functionality by clicking the download button

Starting URL: https://demoqa.com/upload-download

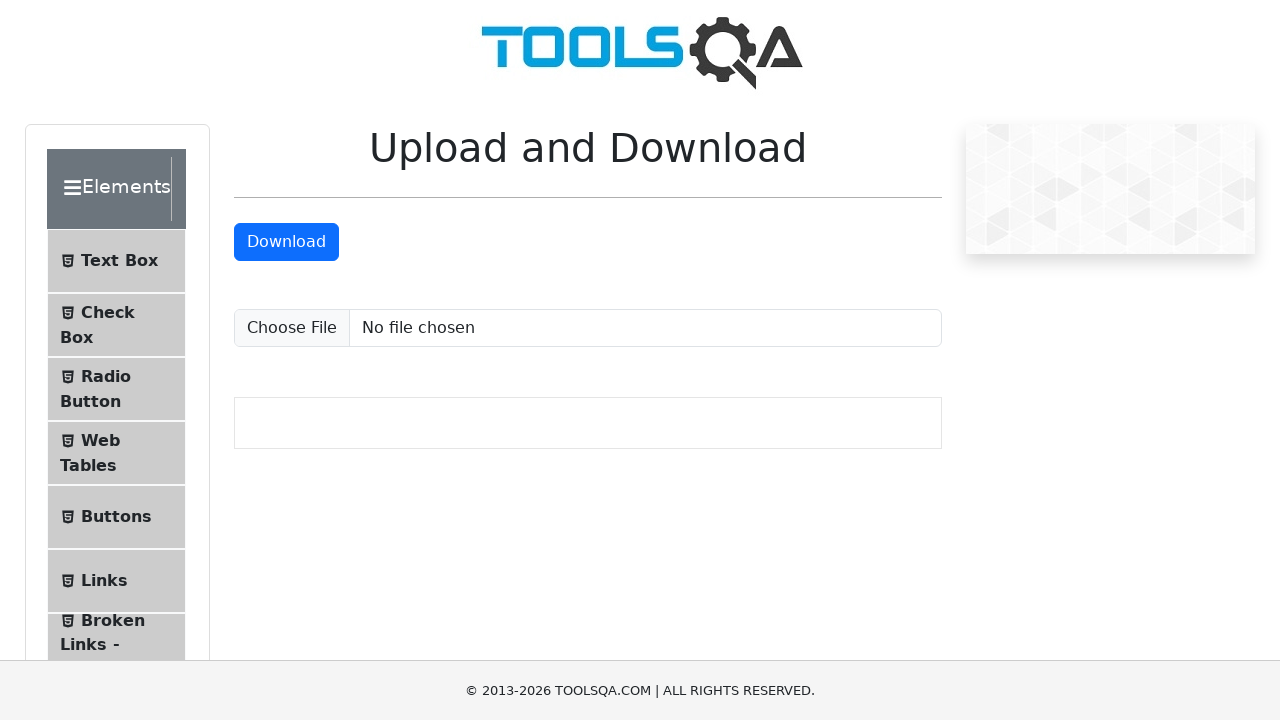

Clicked download button to test file download functionality at (286, 242) on #downloadButton
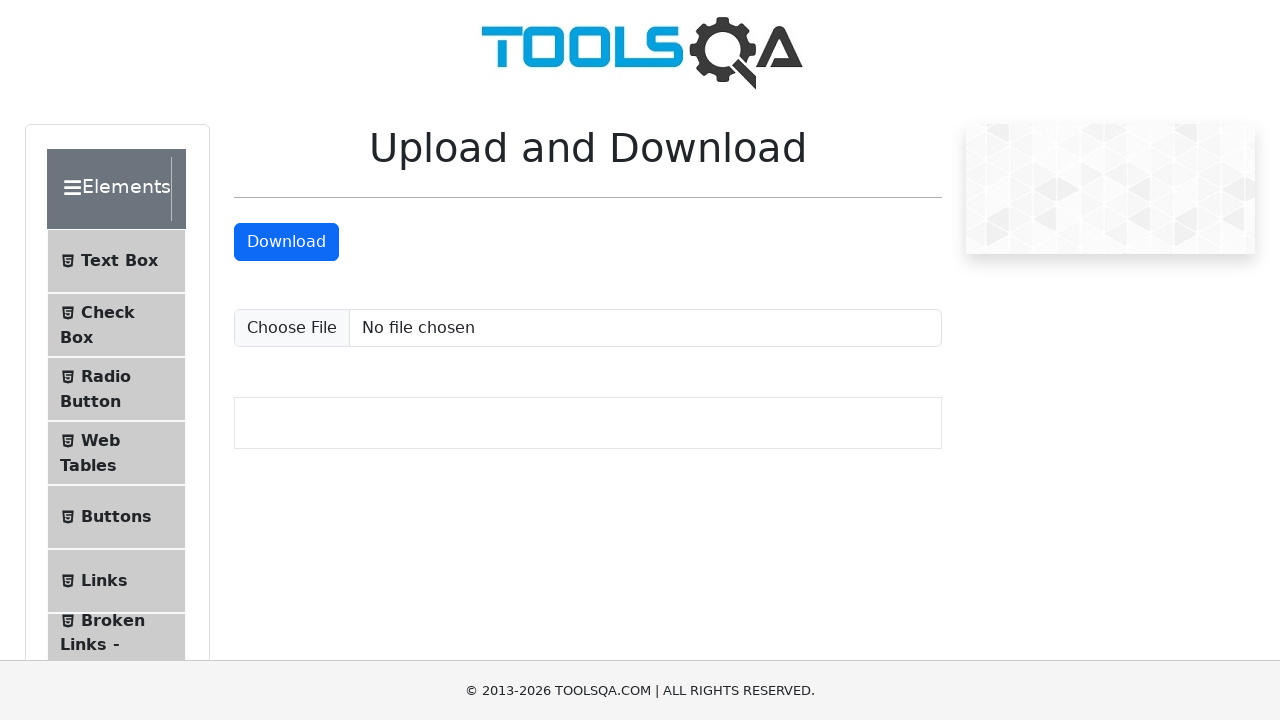

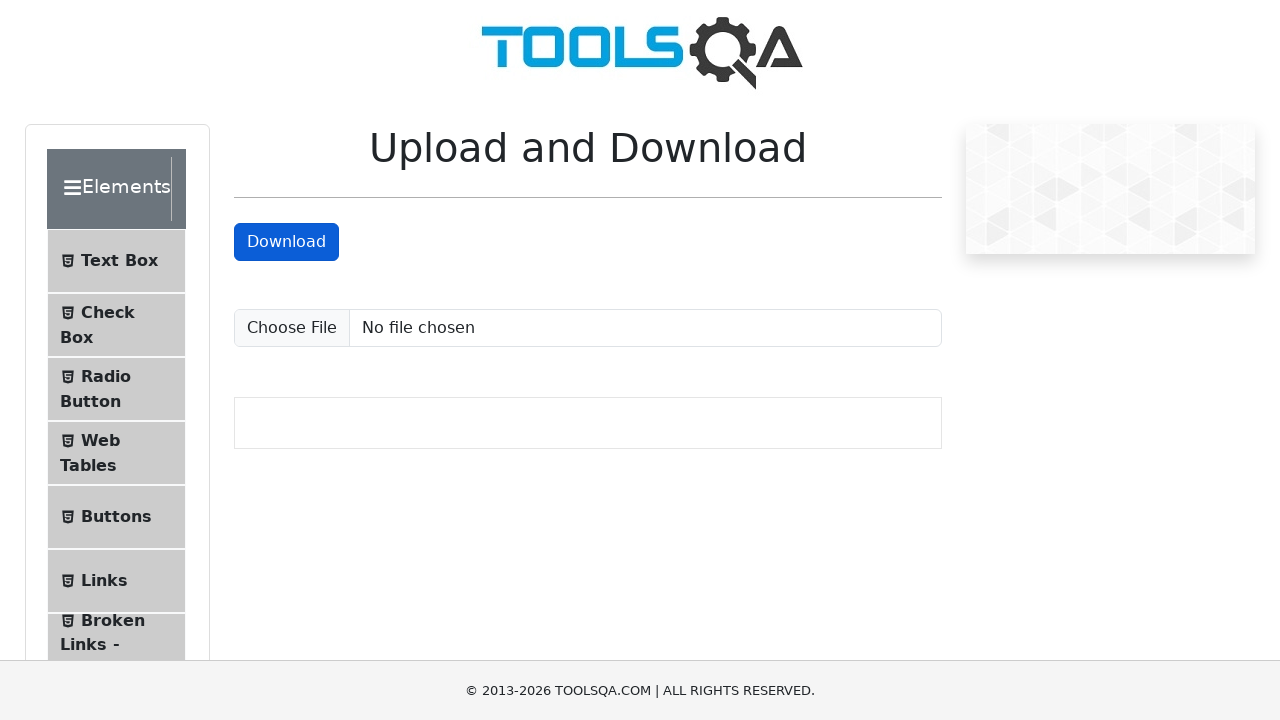